Tests slider widget by hovering and dragging the slider to change its value

Starting URL: https://demoqa.com/slider

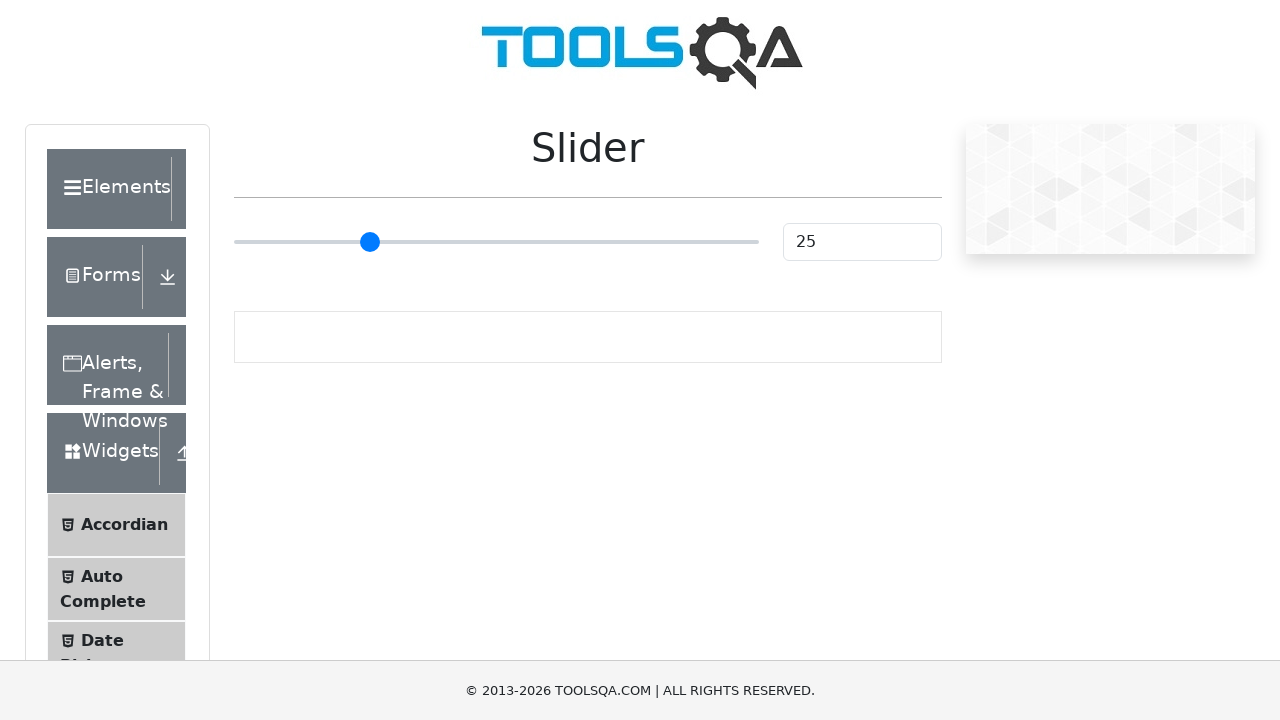

Located slider element
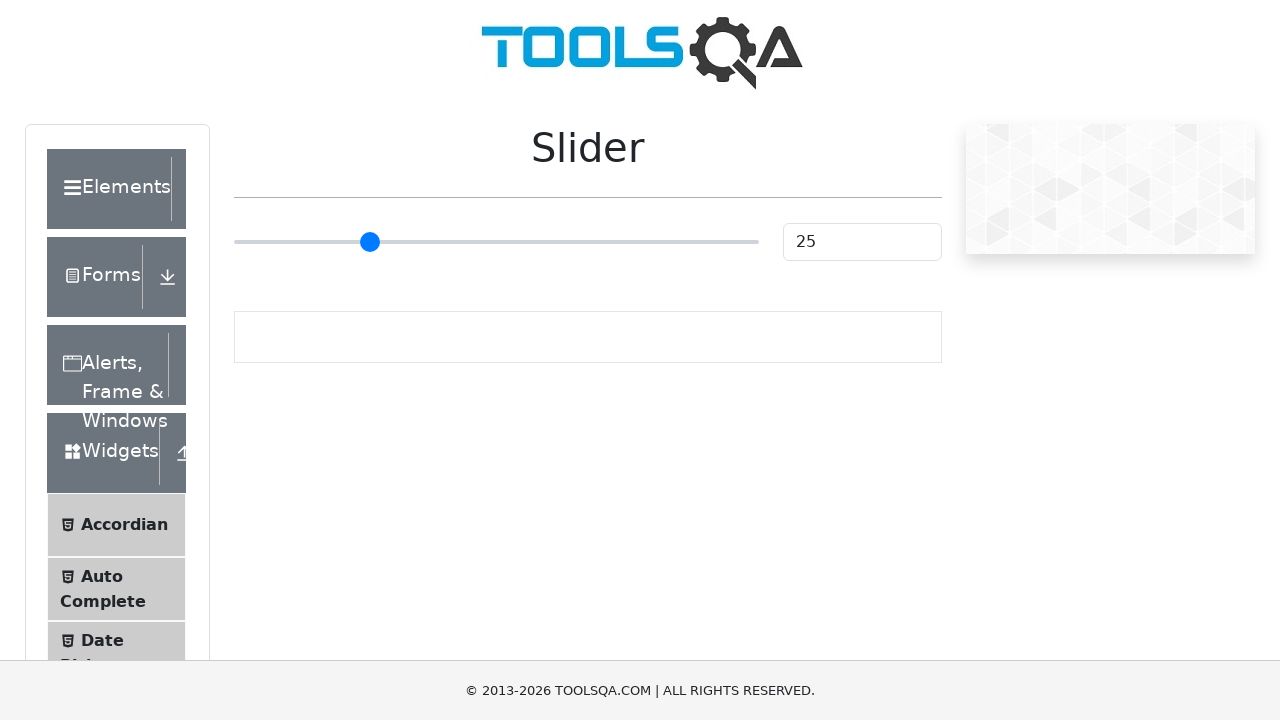

Retrieved initial slider value
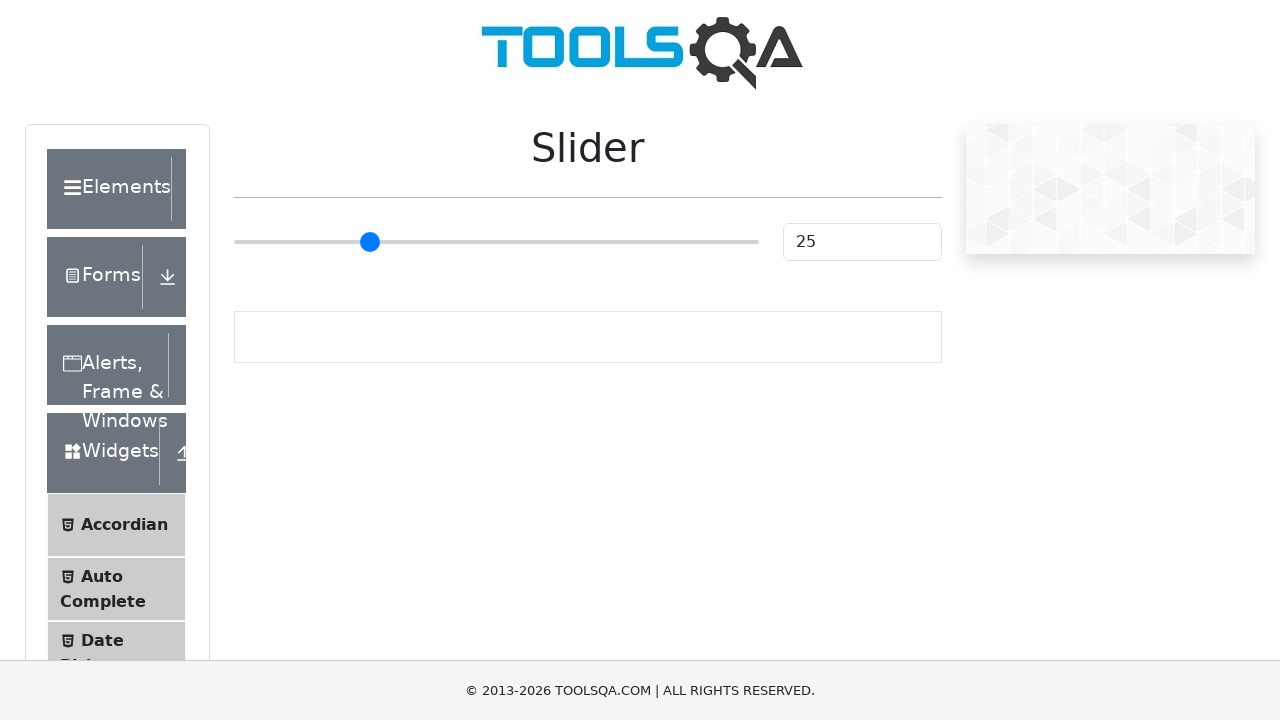

Hovered over slider at (496, 242) on input[type='range']
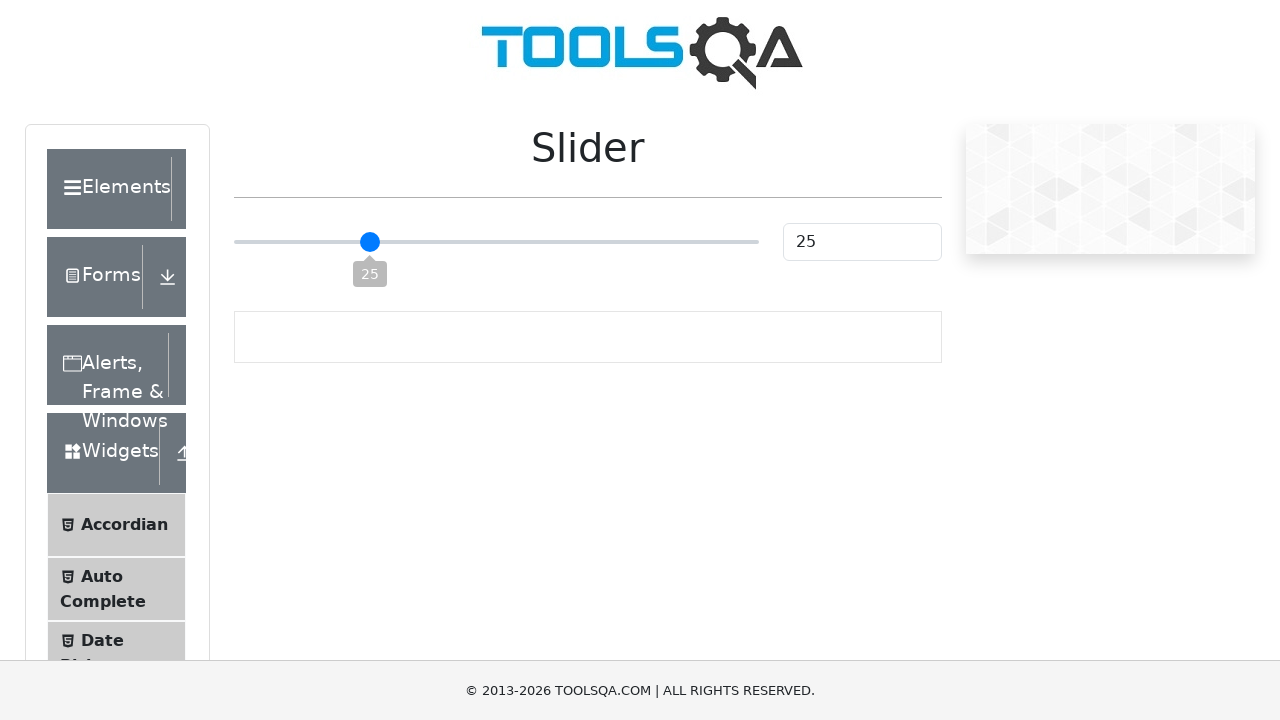

Pressed mouse button down on slider at (496, 242)
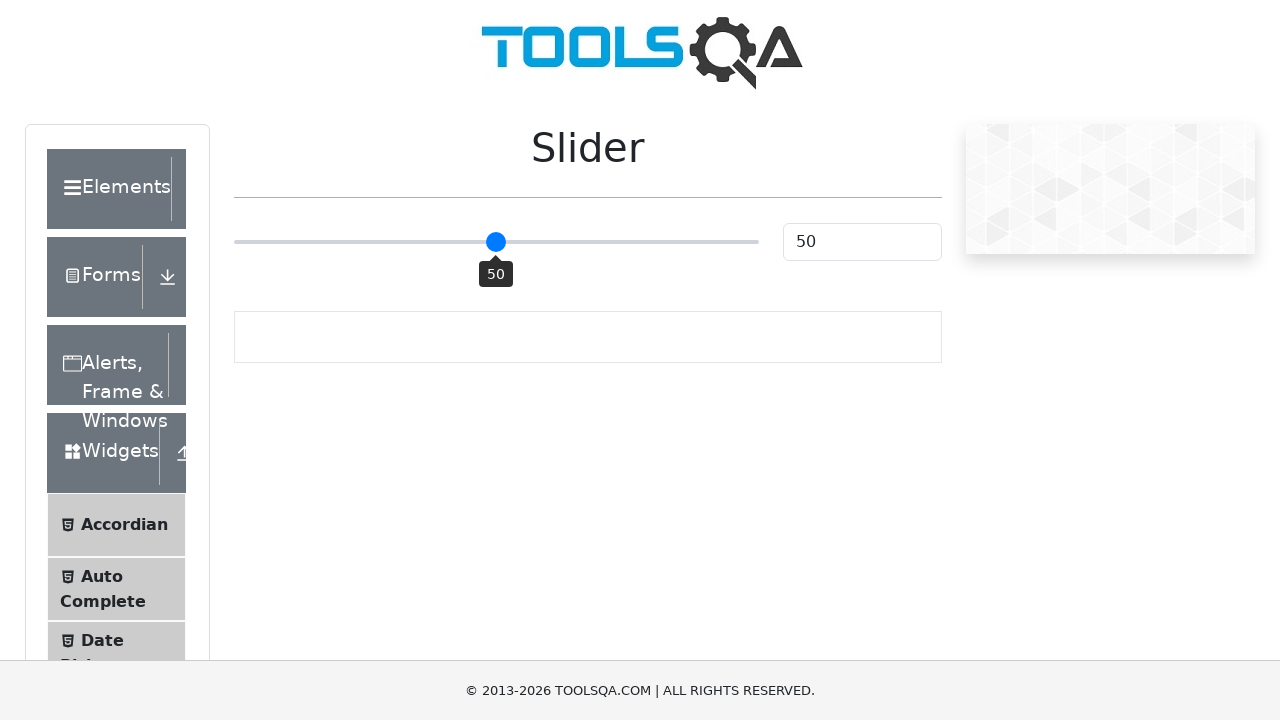

Retrieved slider bounding box
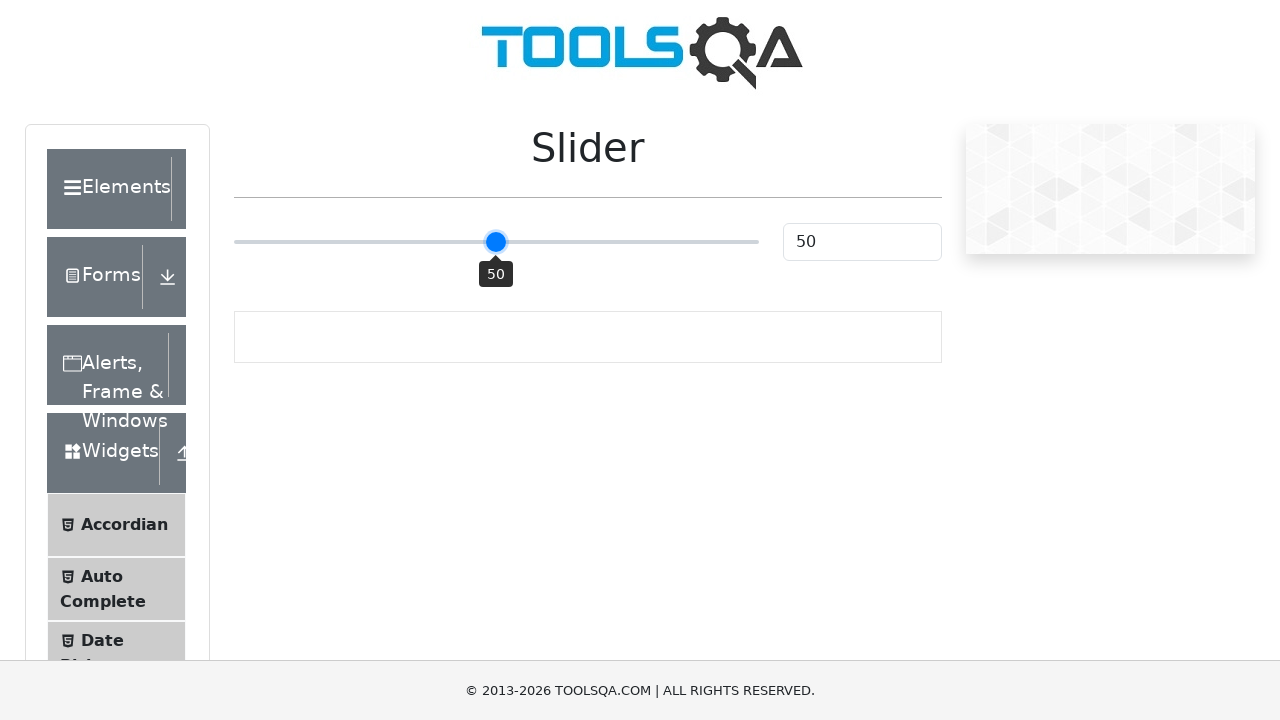

Dragged slider 50 pixels to the right at (284, 223)
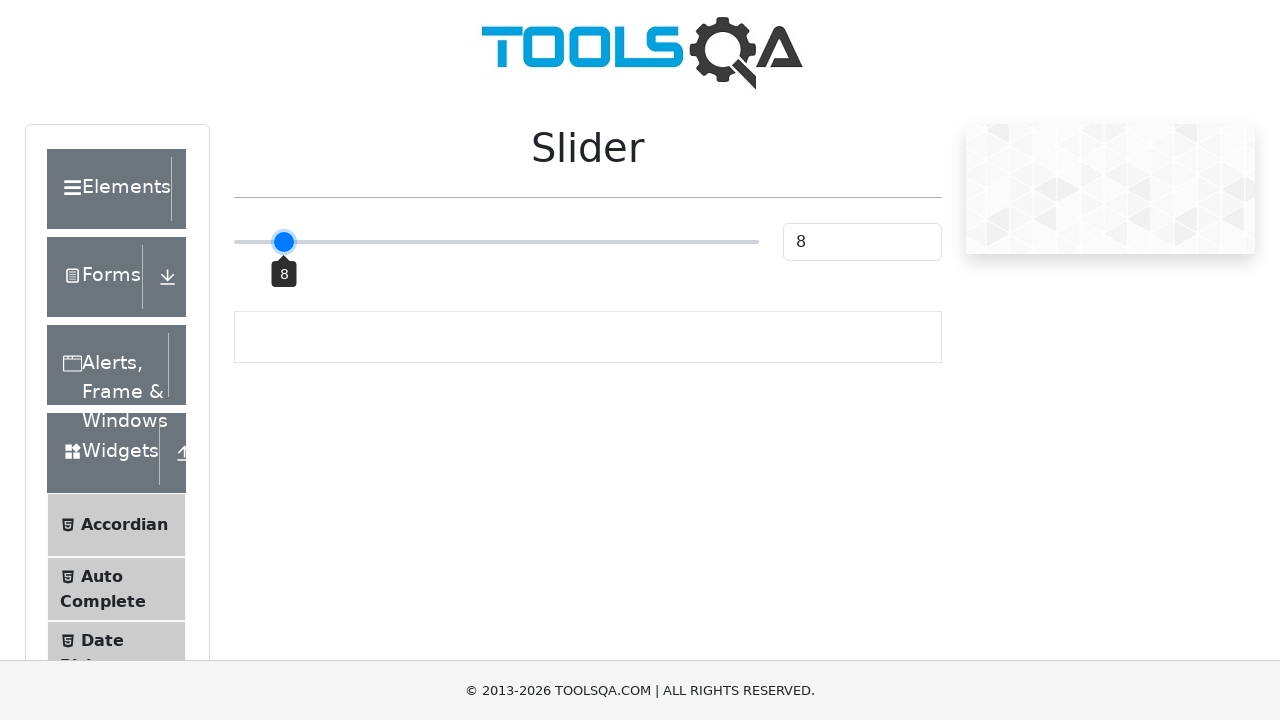

Released mouse button at (284, 223)
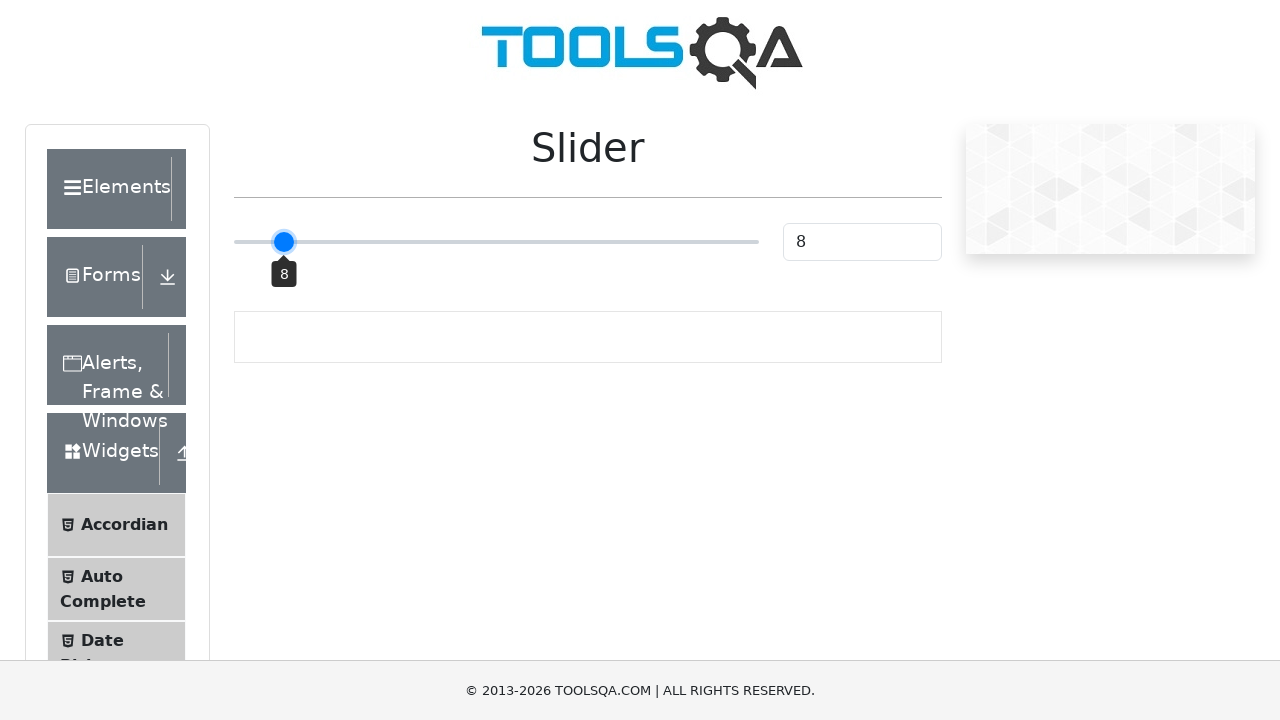

Waited for slider value to change
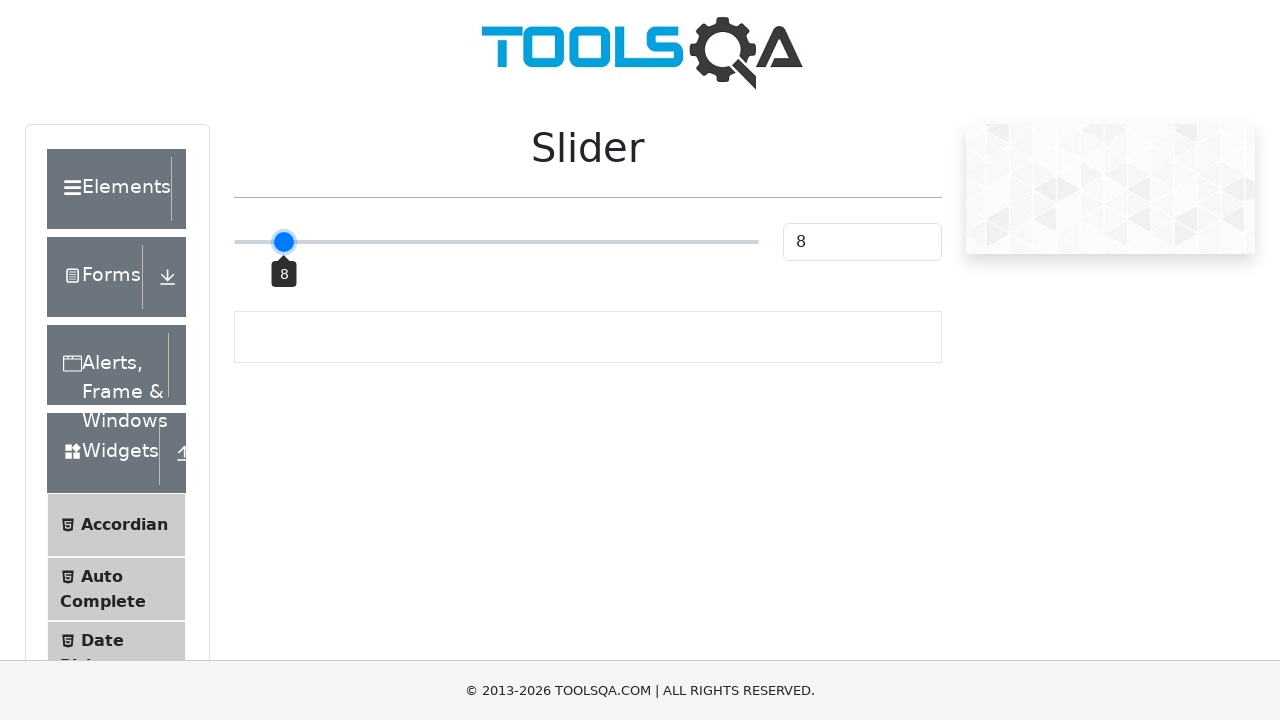

Verified slider value has changed from initial value
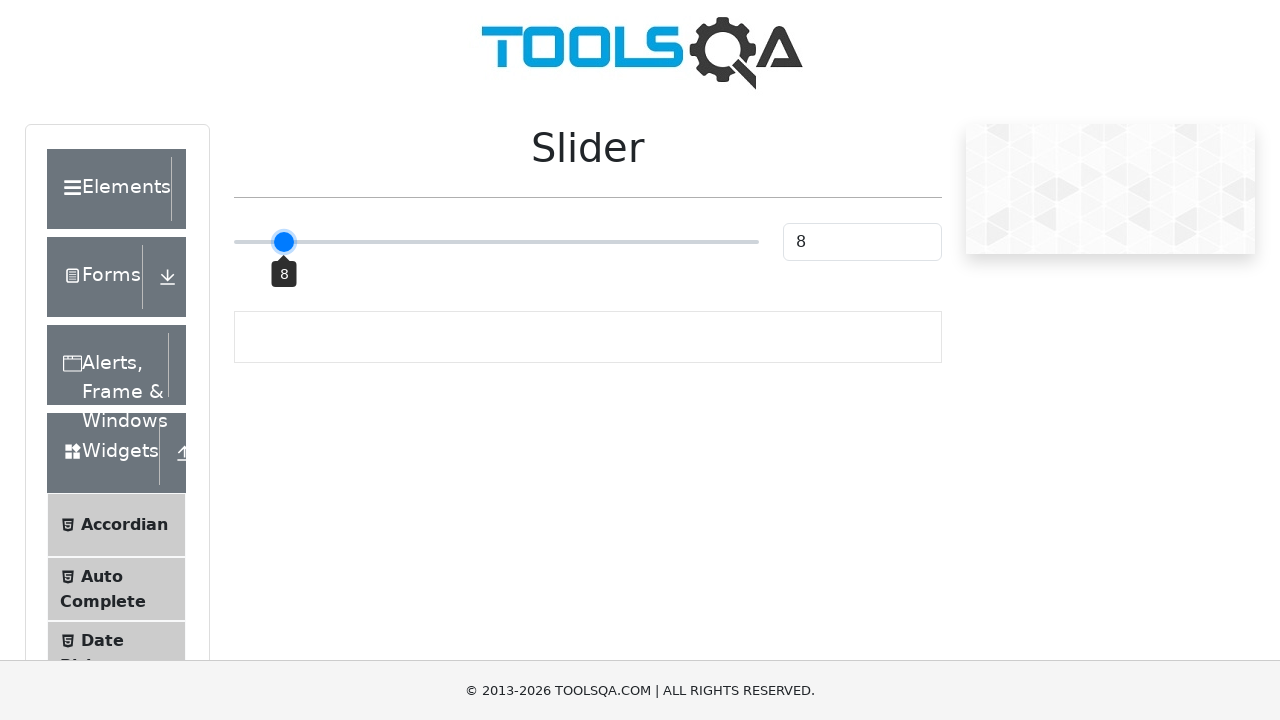

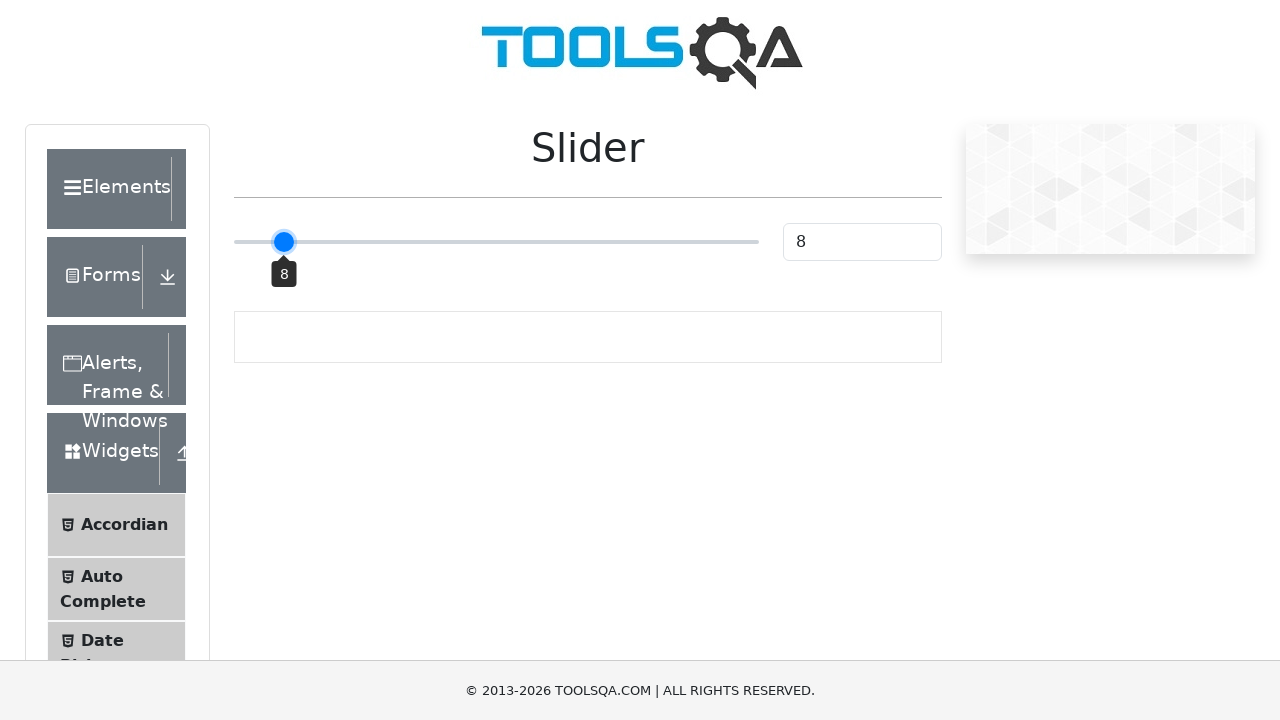